Tests checkbox interactions by locating checkboxes, clicking them if not already selected, and verifying they are checked

Starting URL: https://the-internet.herokuapp.com/checkboxes

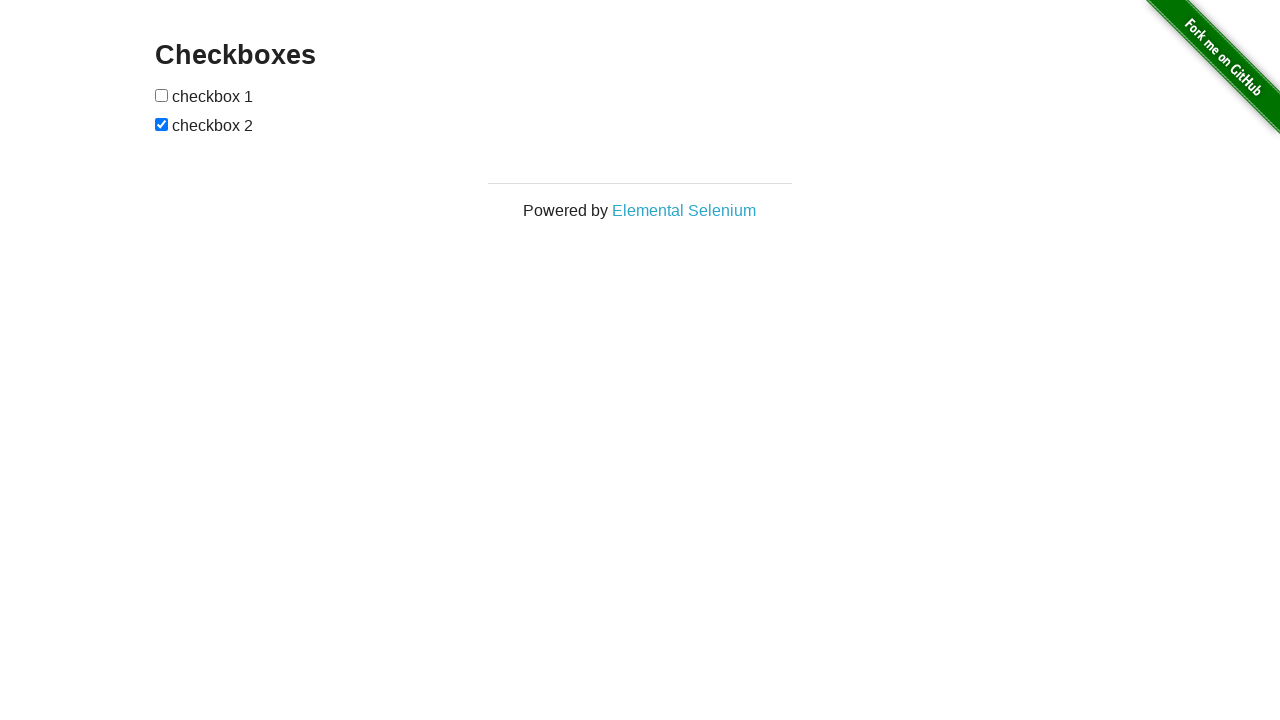

Located all checkboxes on the page
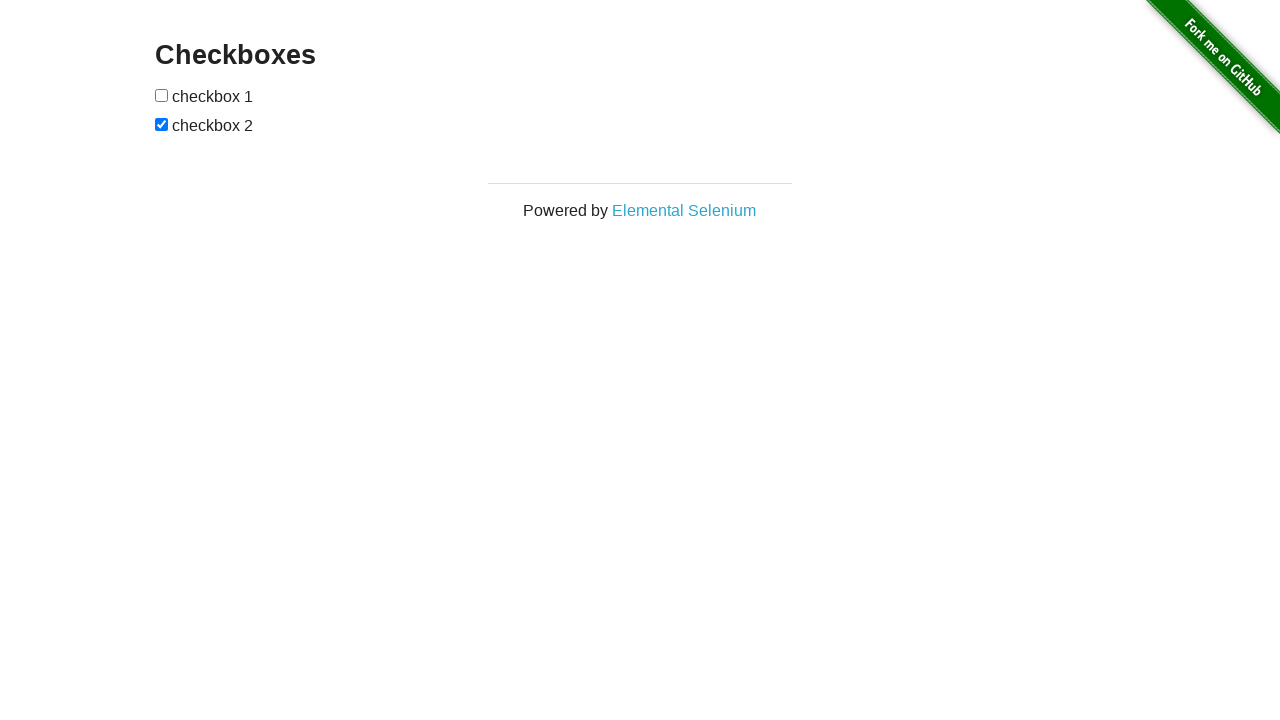

Retrieved individual checkbox elements
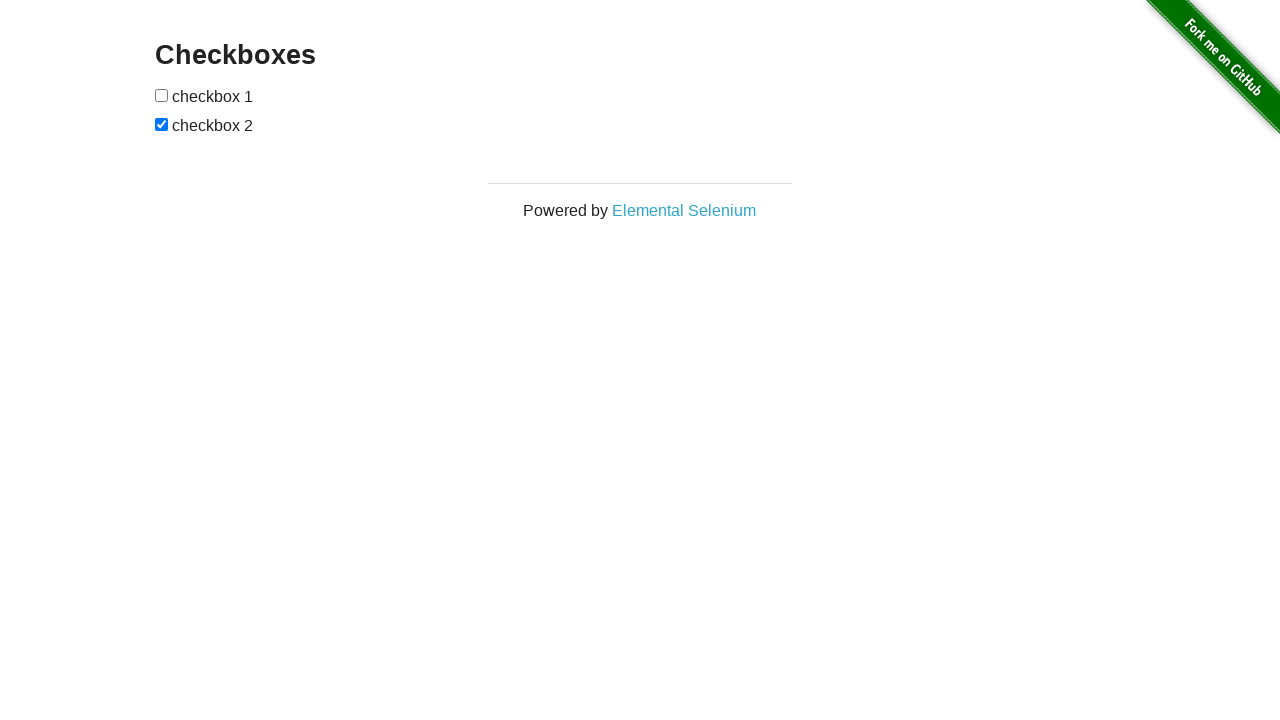

Clicked checkbox 1 to select it at (162, 95) on input[type='checkbox'] >> nth=0
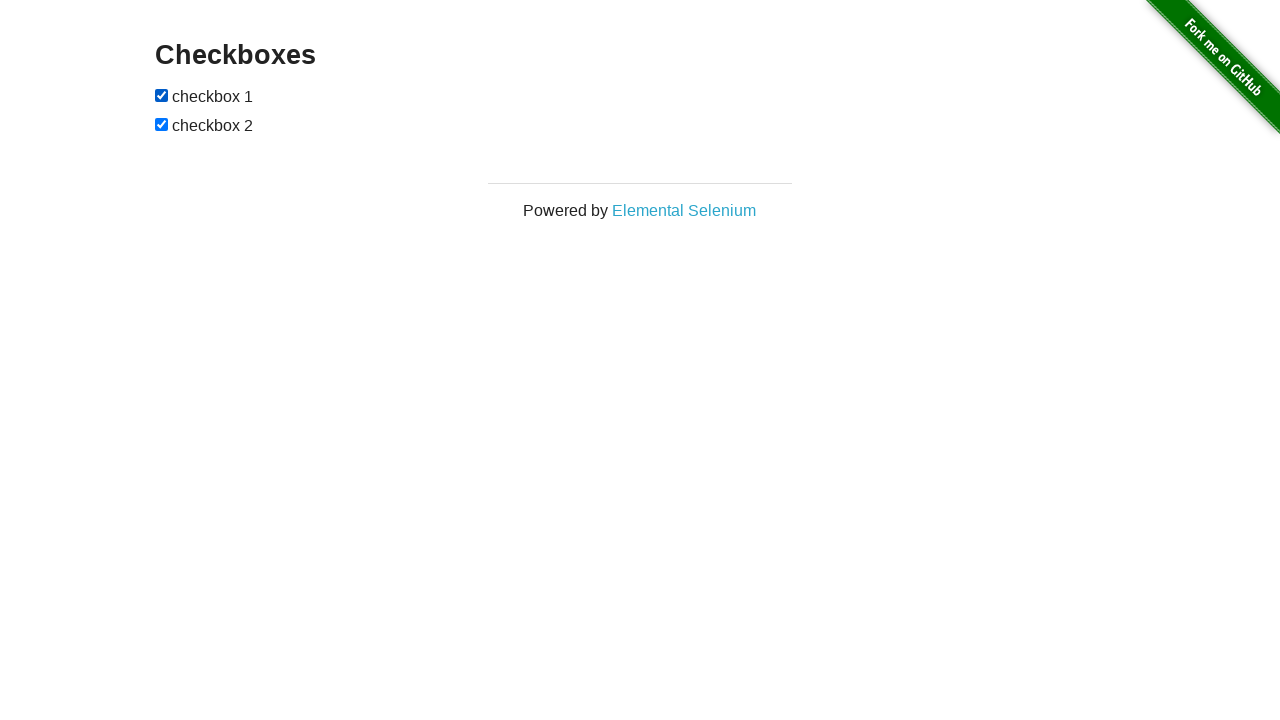

Checkbox 2 was already selected
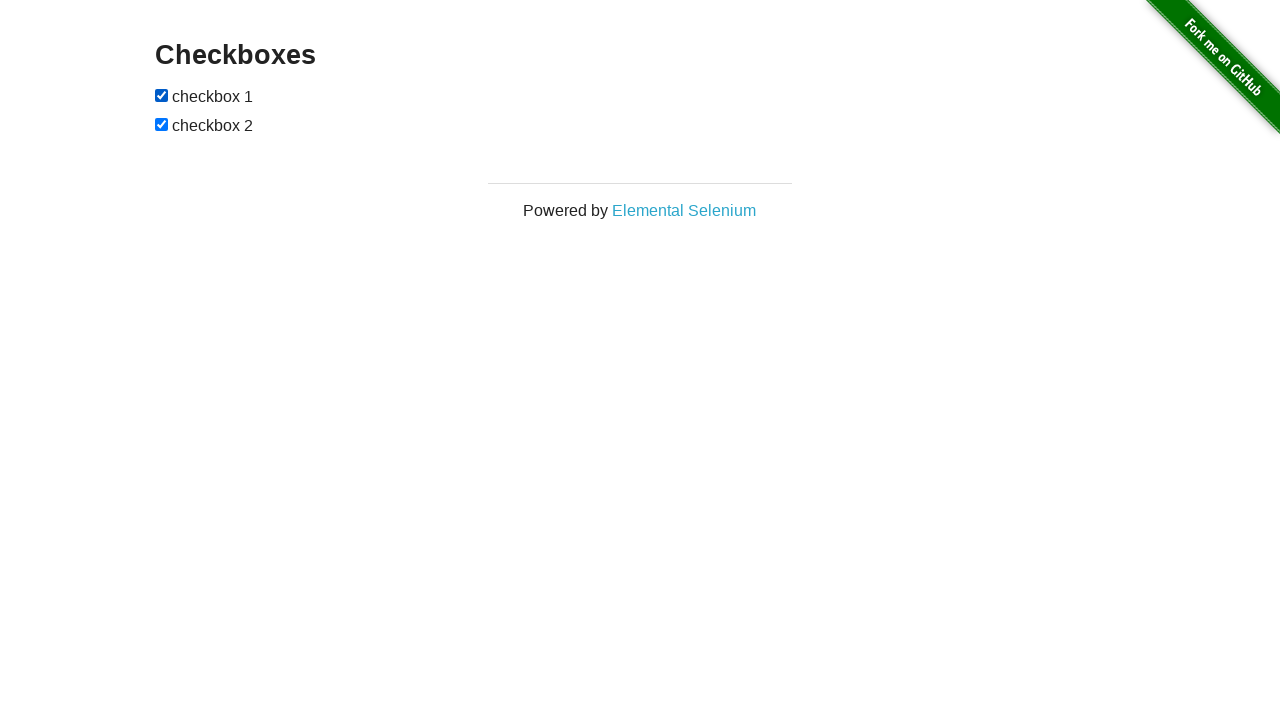

Verified checkbox 1 is checked
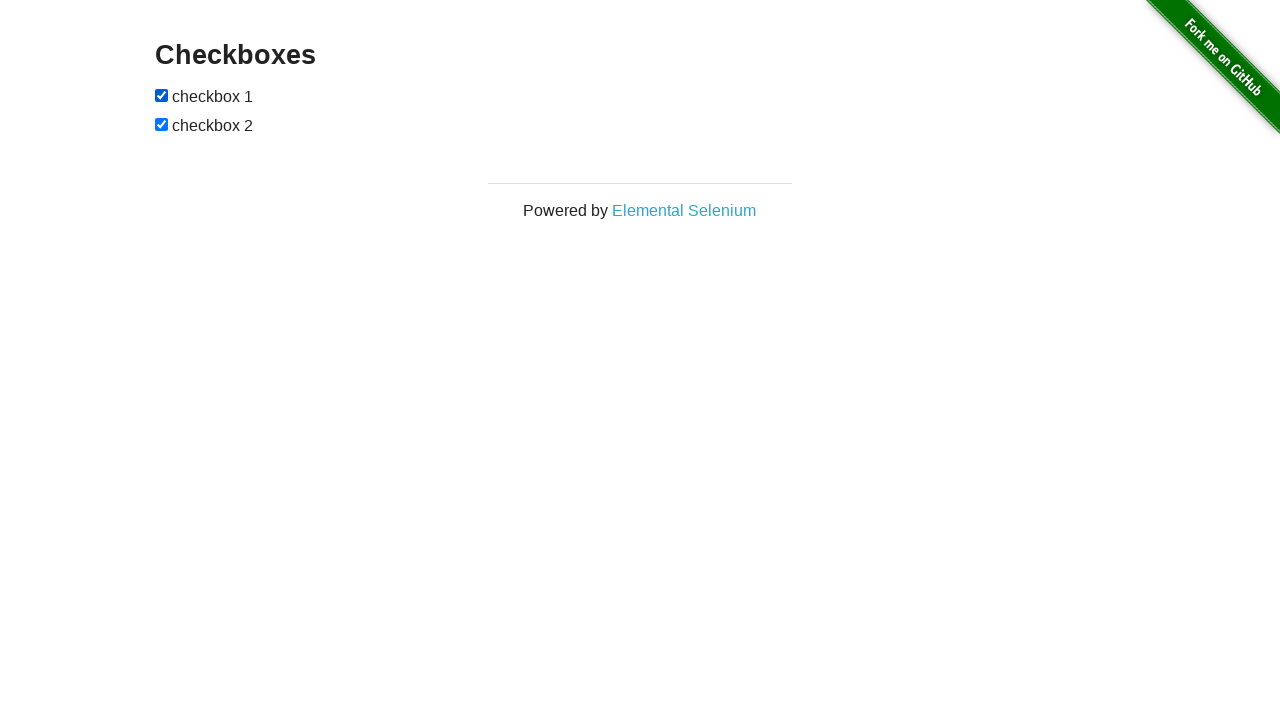

Verified checkbox 2 is checked
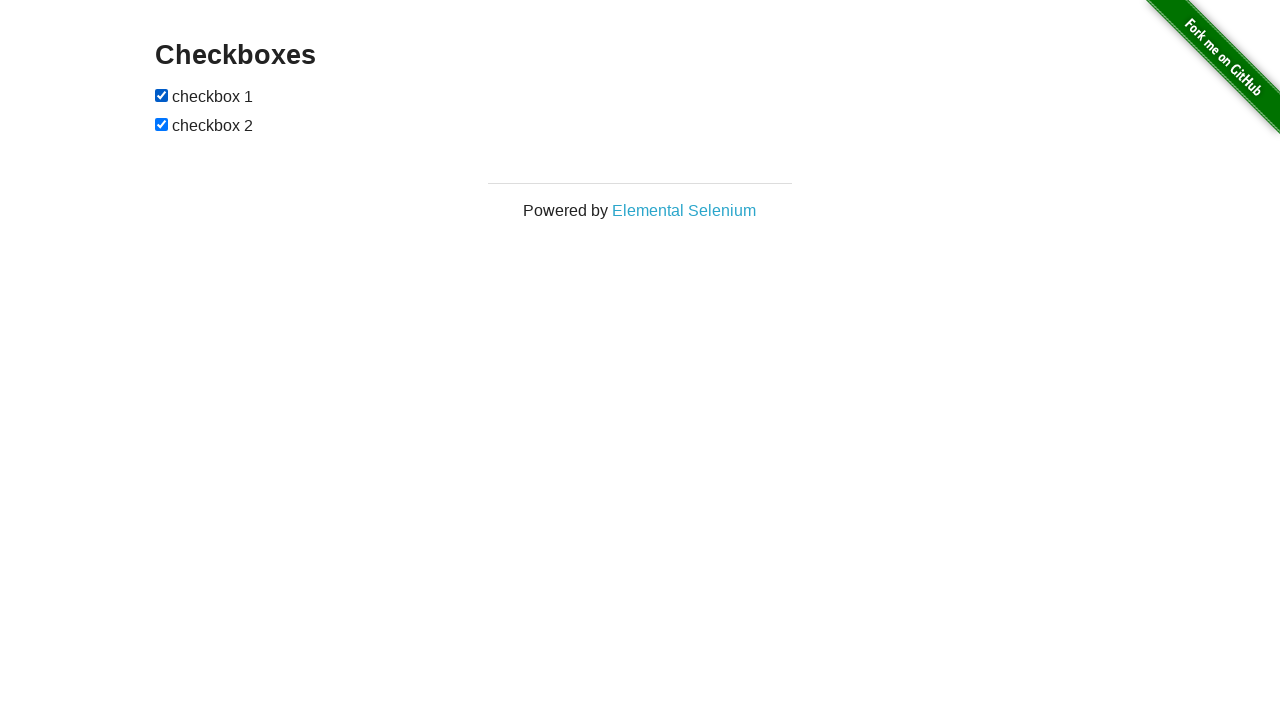

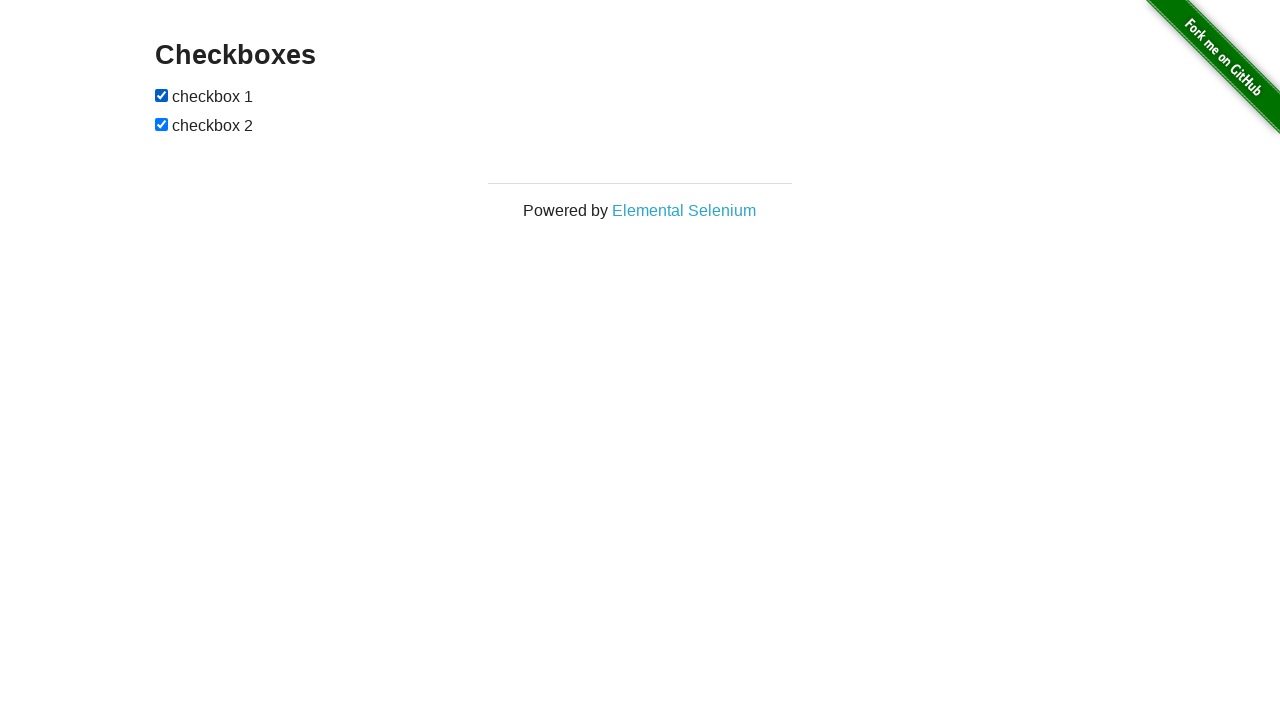